Tests filling various textbox elements on a demo form page, including single-line text inputs (name, email) and multi-line textarea fields (current address, permanent address).

Starting URL: https://demoqa.com/text-box

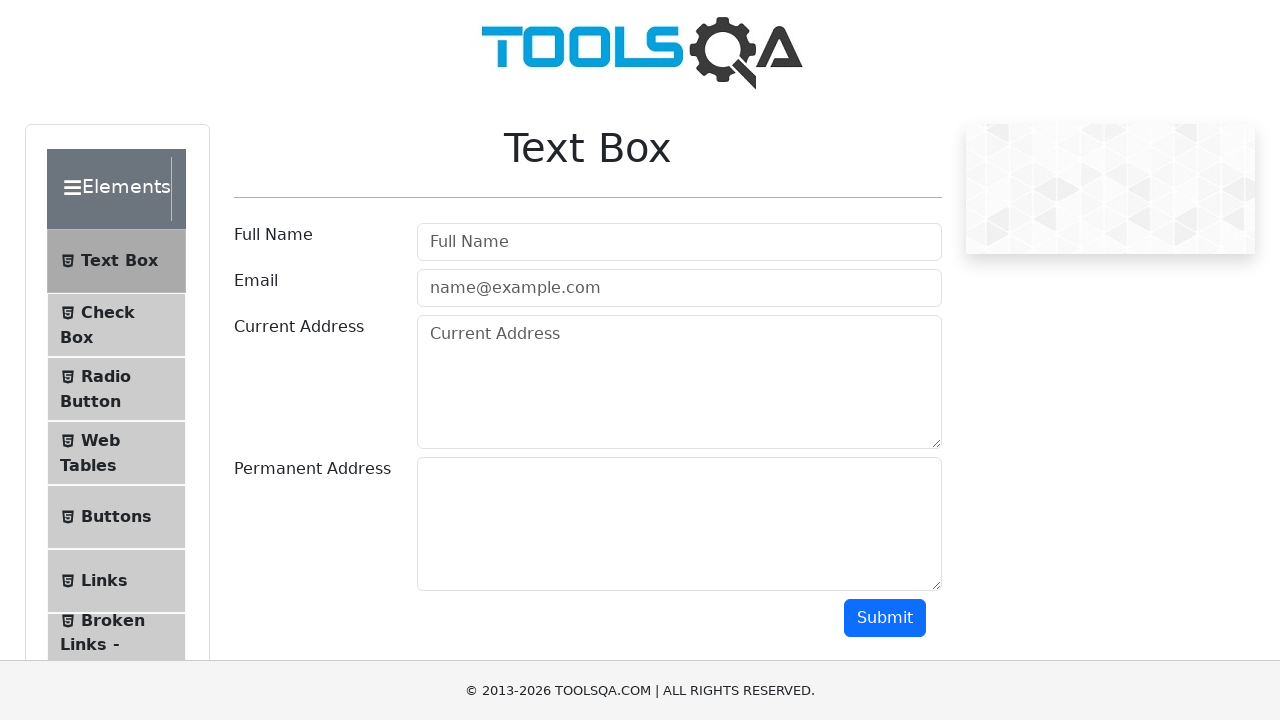

Filled userName textbox with 'John Smith' on #userName
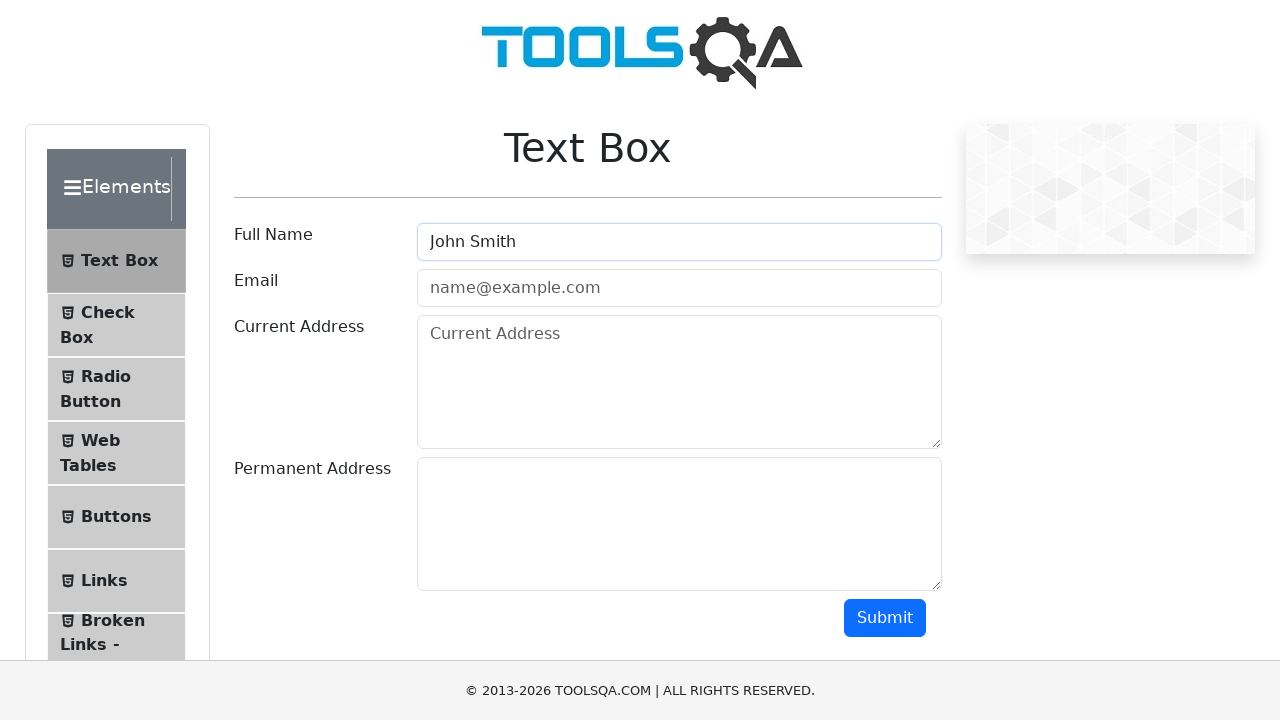

Filled userEmail textbox with 'john.smith@testmail.com' on #userEmail
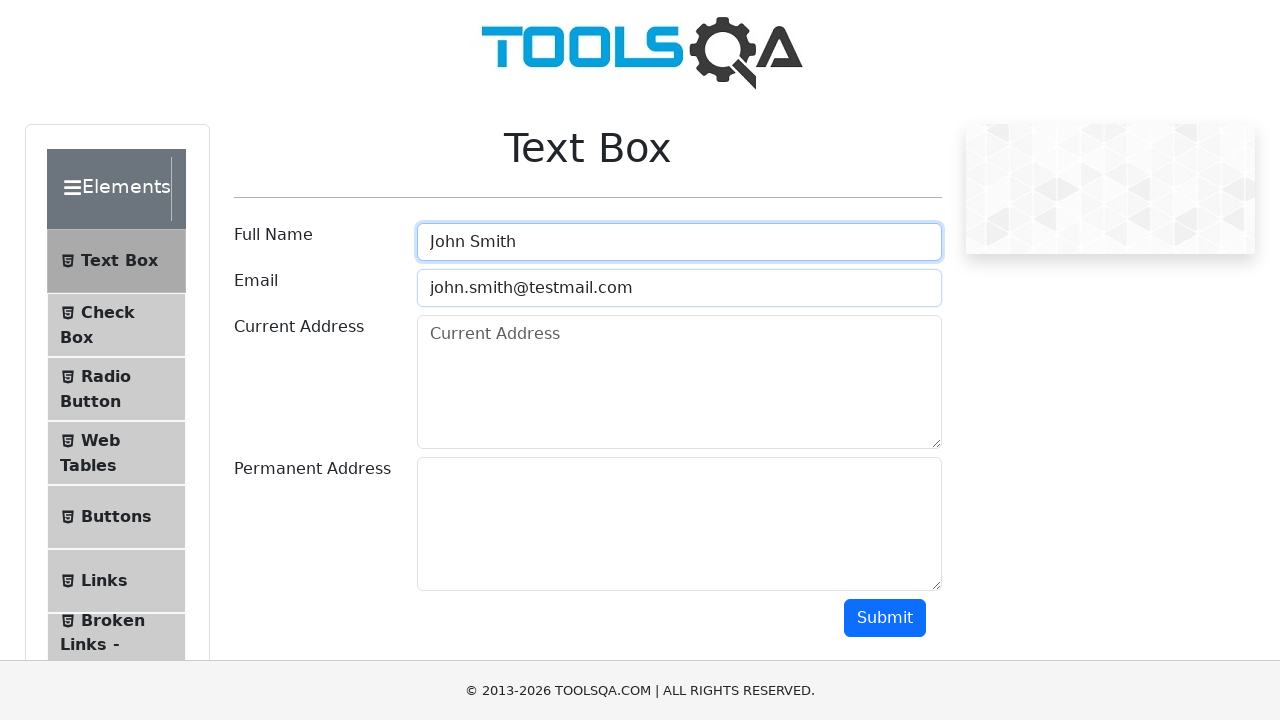

Filled currentAddress textarea with multi-line address on #currentAddress
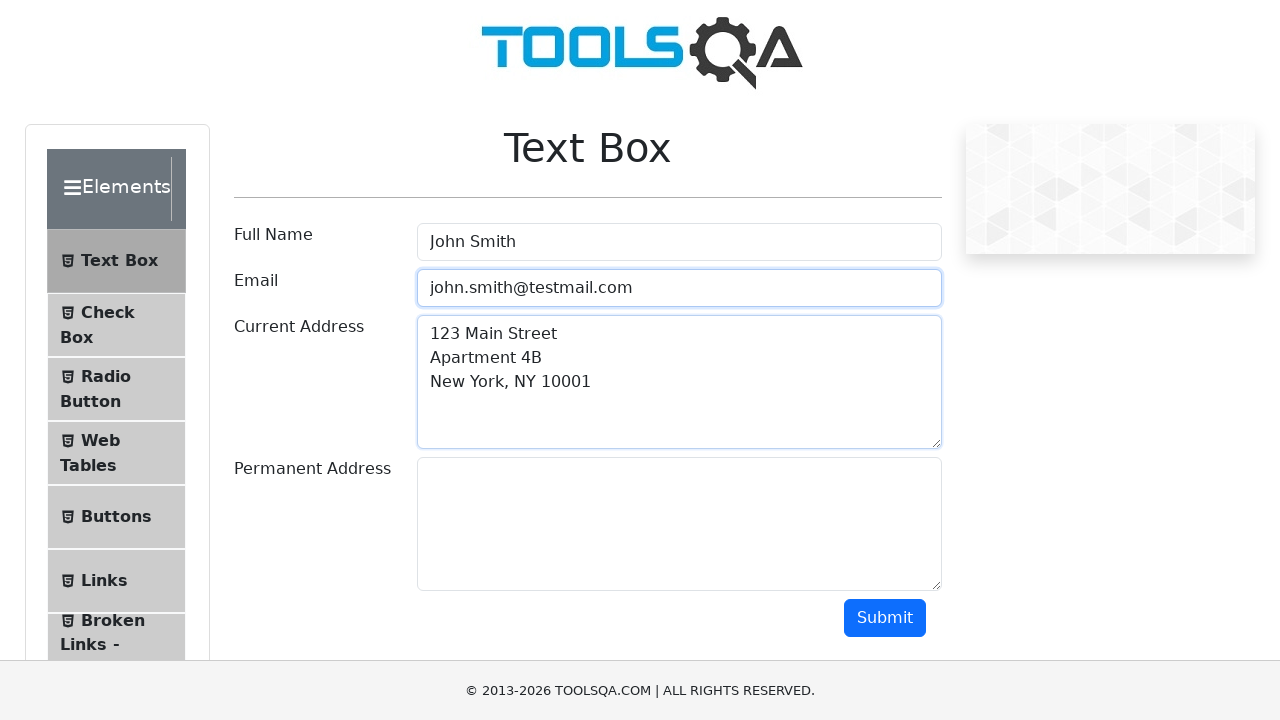

Filled permanentAddress textarea with multi-line address on #permanentAddress
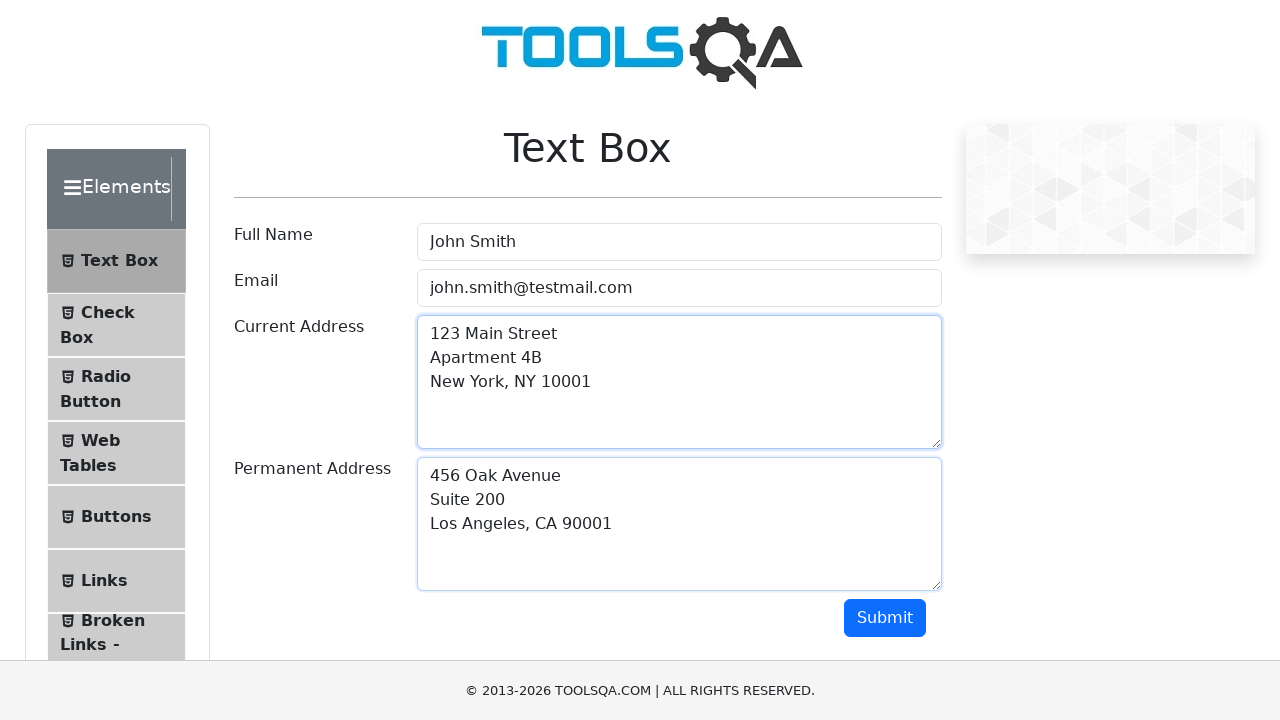

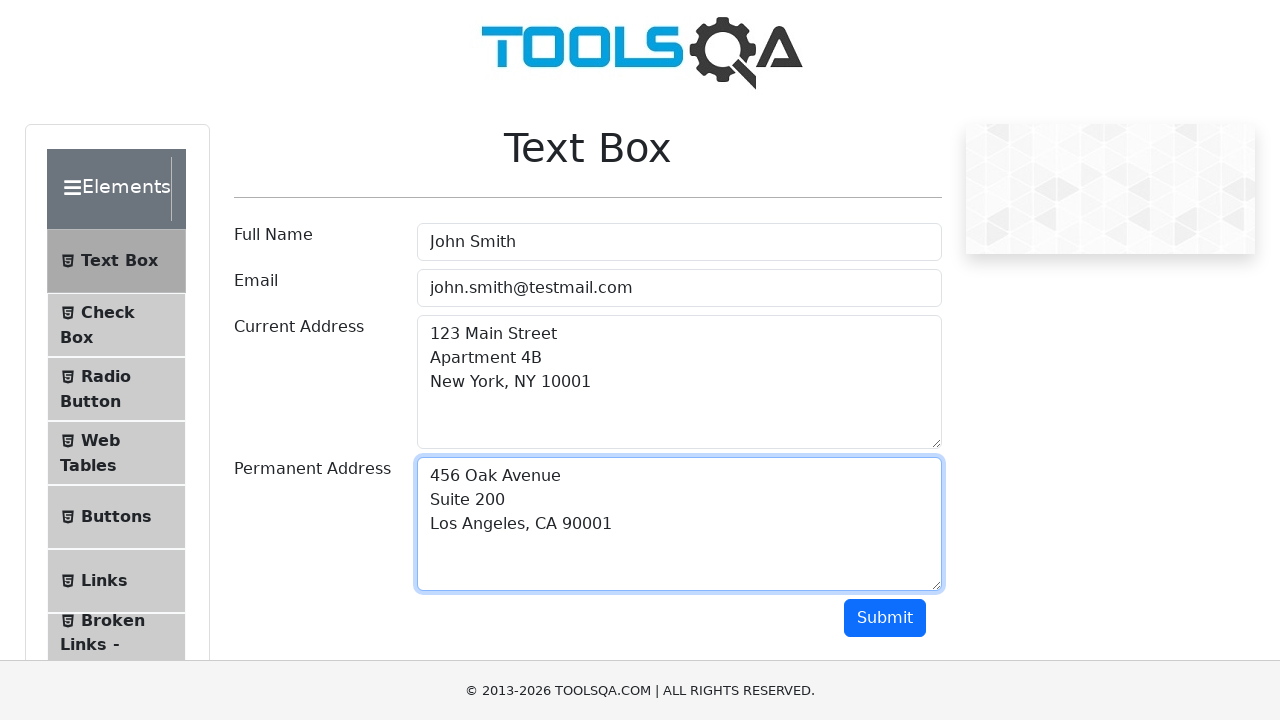